Navigates to an online Python IDE website and waits for the page to load, then locates links containing "py" text

Starting URL: https://www.online-python.com/

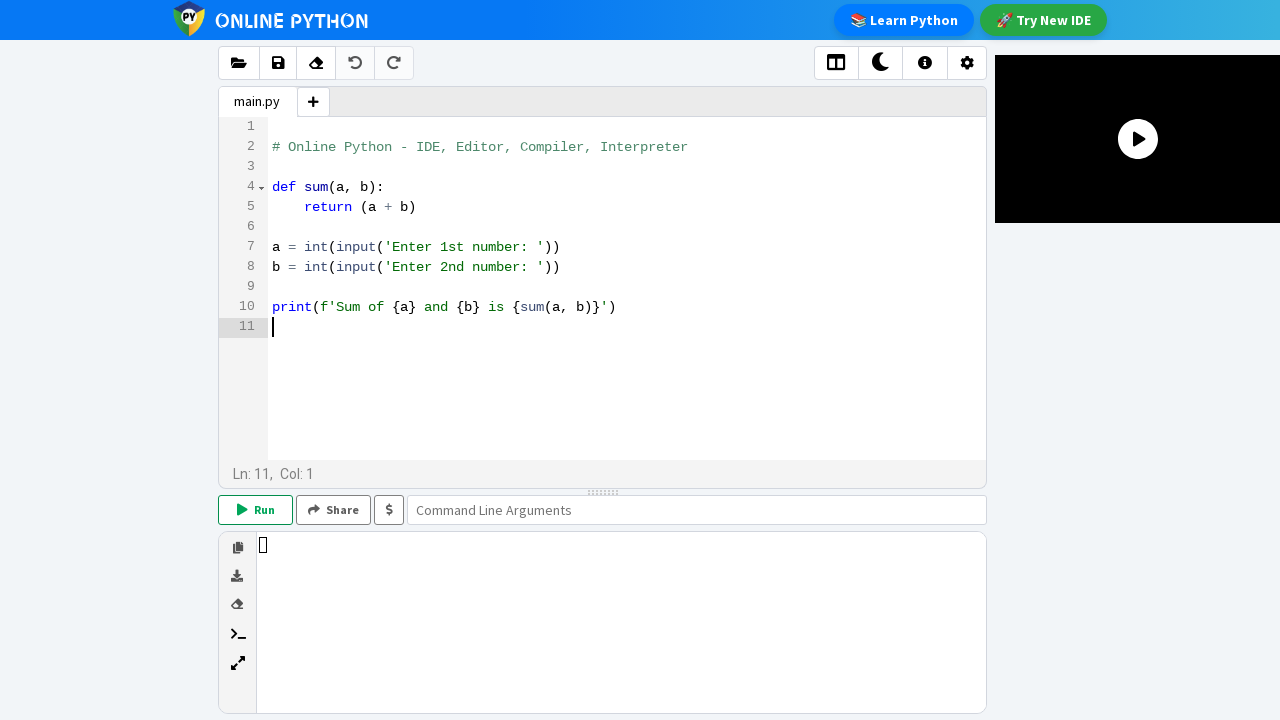

Navigated to online Python IDE website
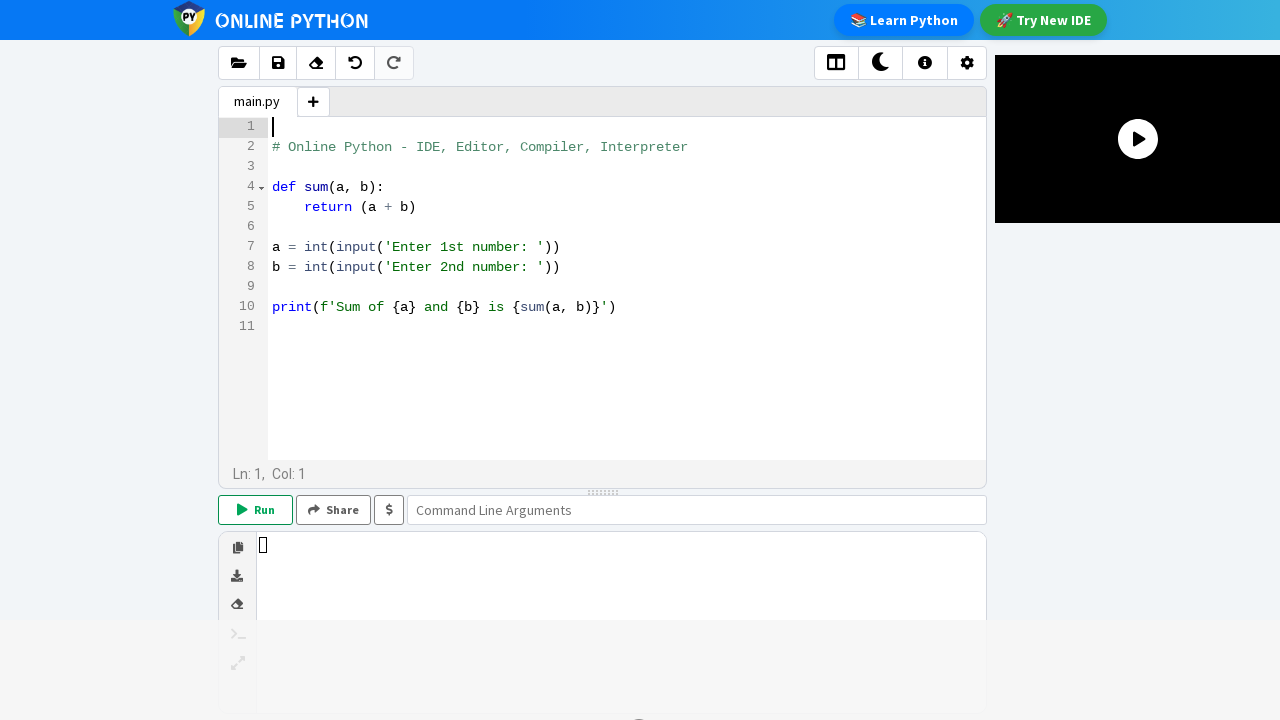

Page fully loaded - network idle state reached
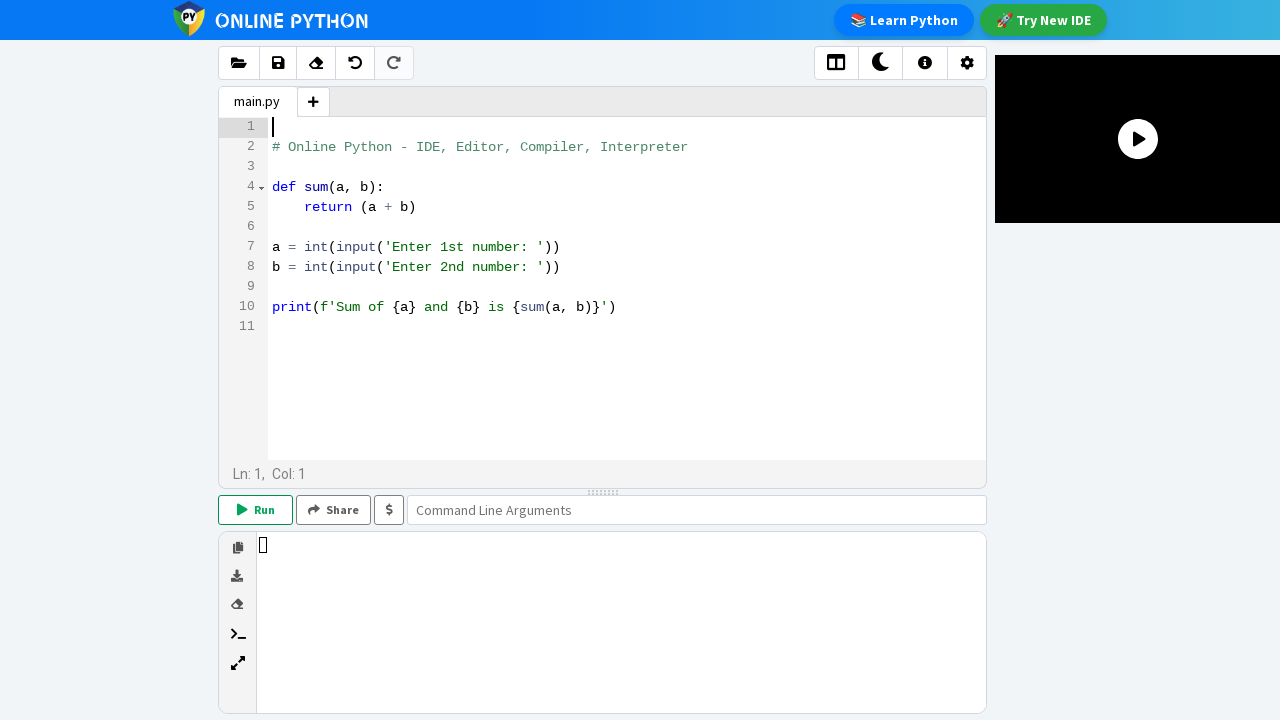

Located all links containing 'py' text
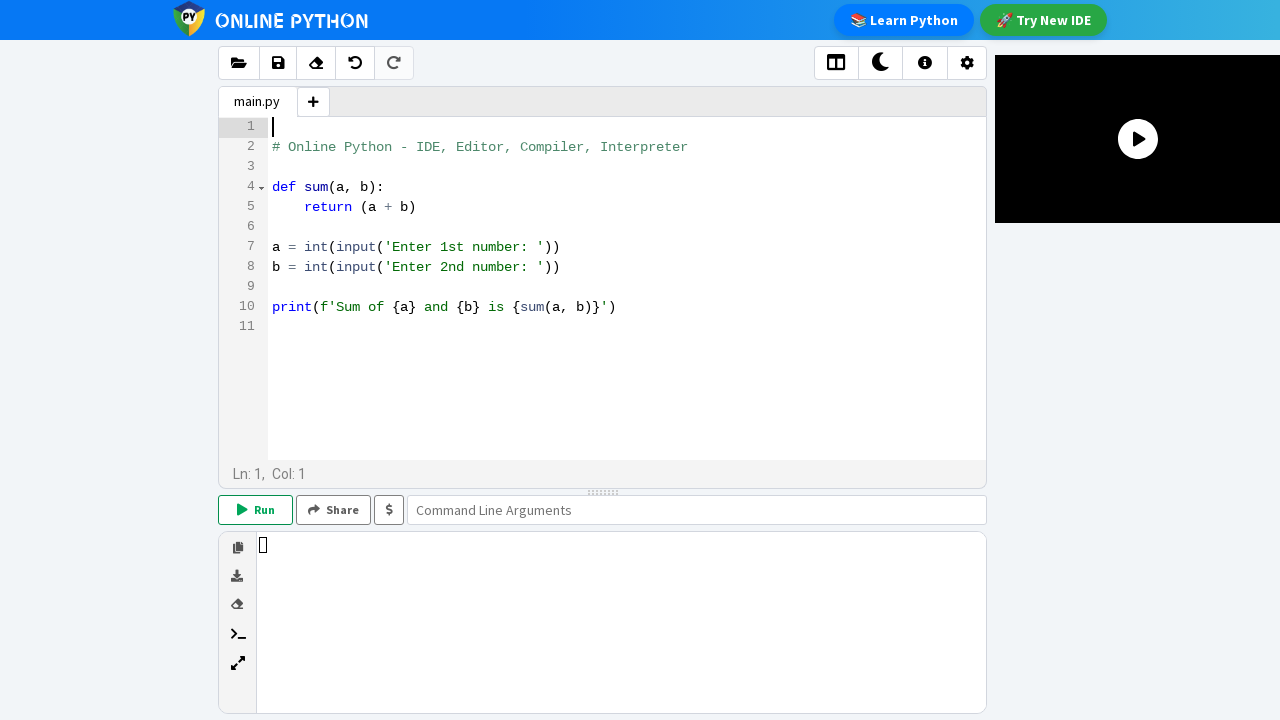

First 'py' link became visible
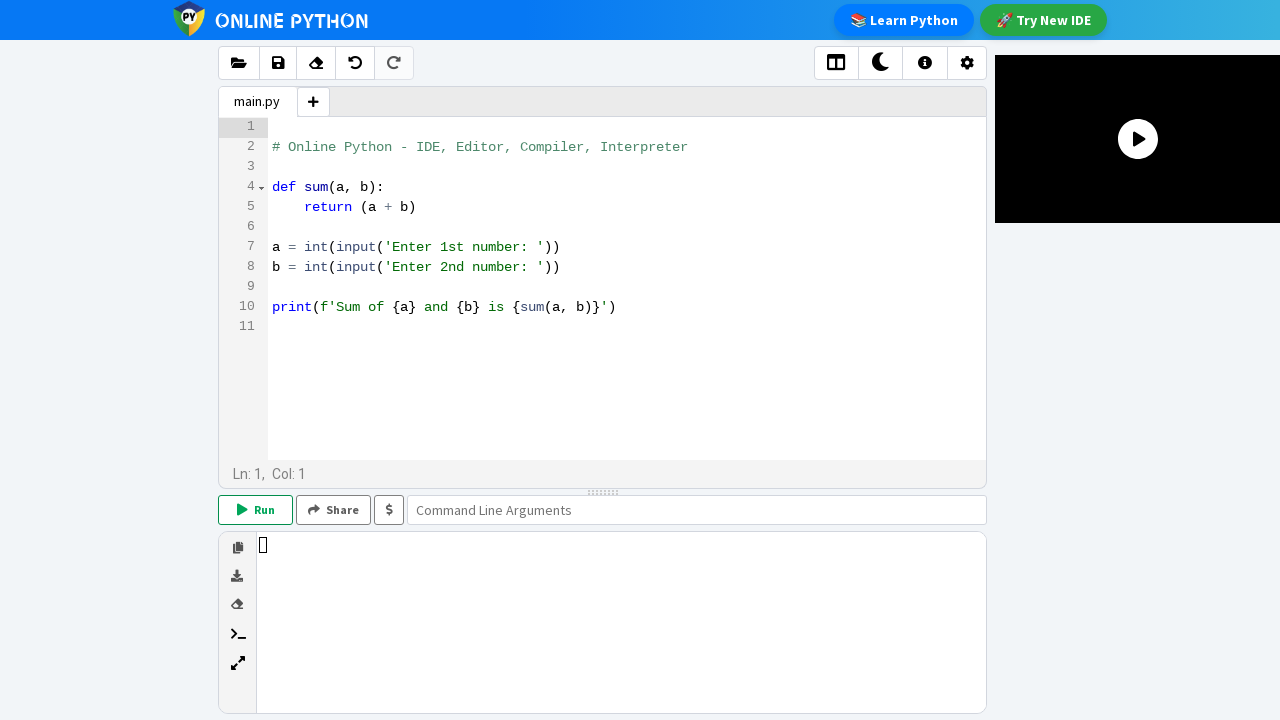

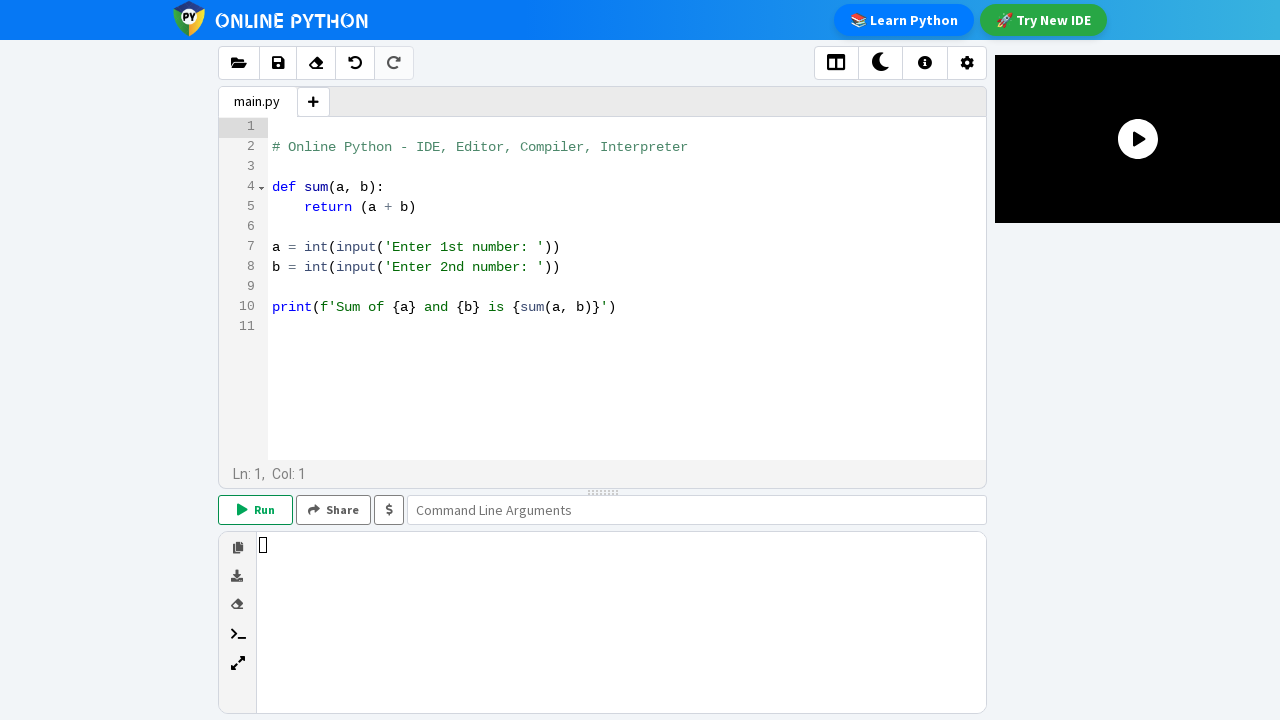